Navigates to the Text Box form and fills in full name, email, and current address fields

Starting URL: https://demoqa.com

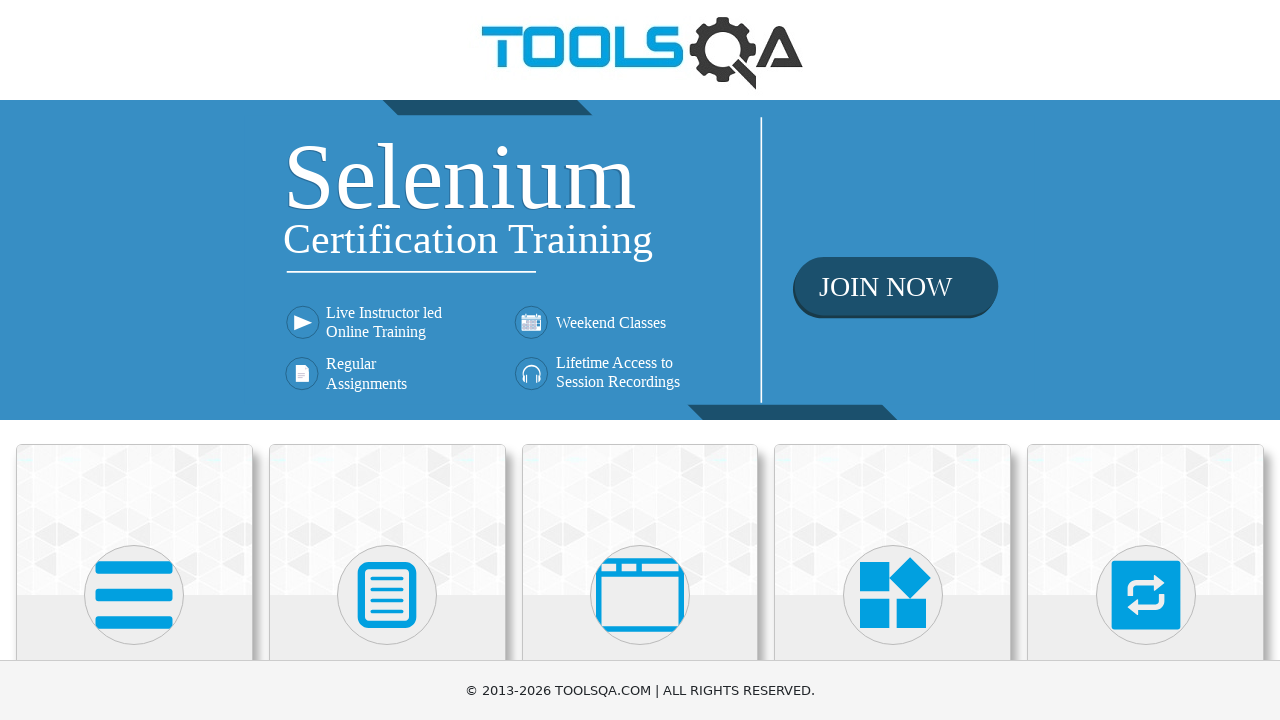

Clicked on Elements section at (134, 360) on internal:text="Elements"i
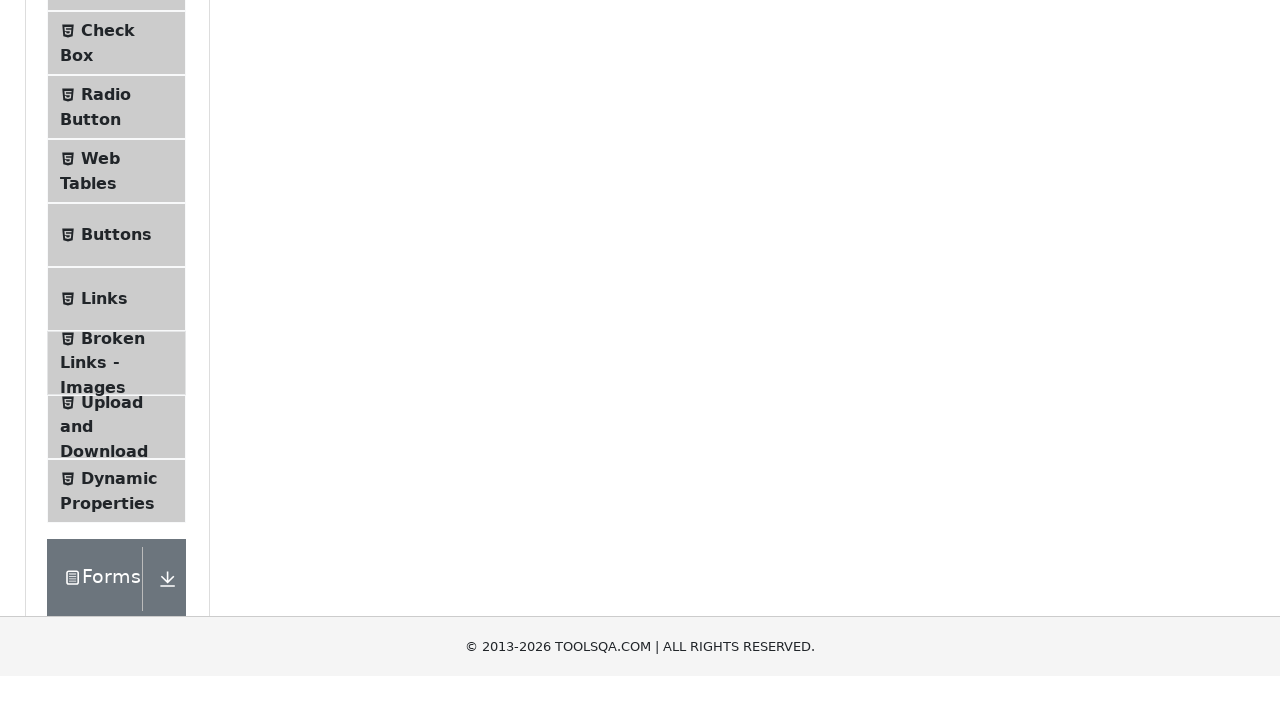

Clicked on Text Box menu item at (119, 261) on internal:text="Text Box"i
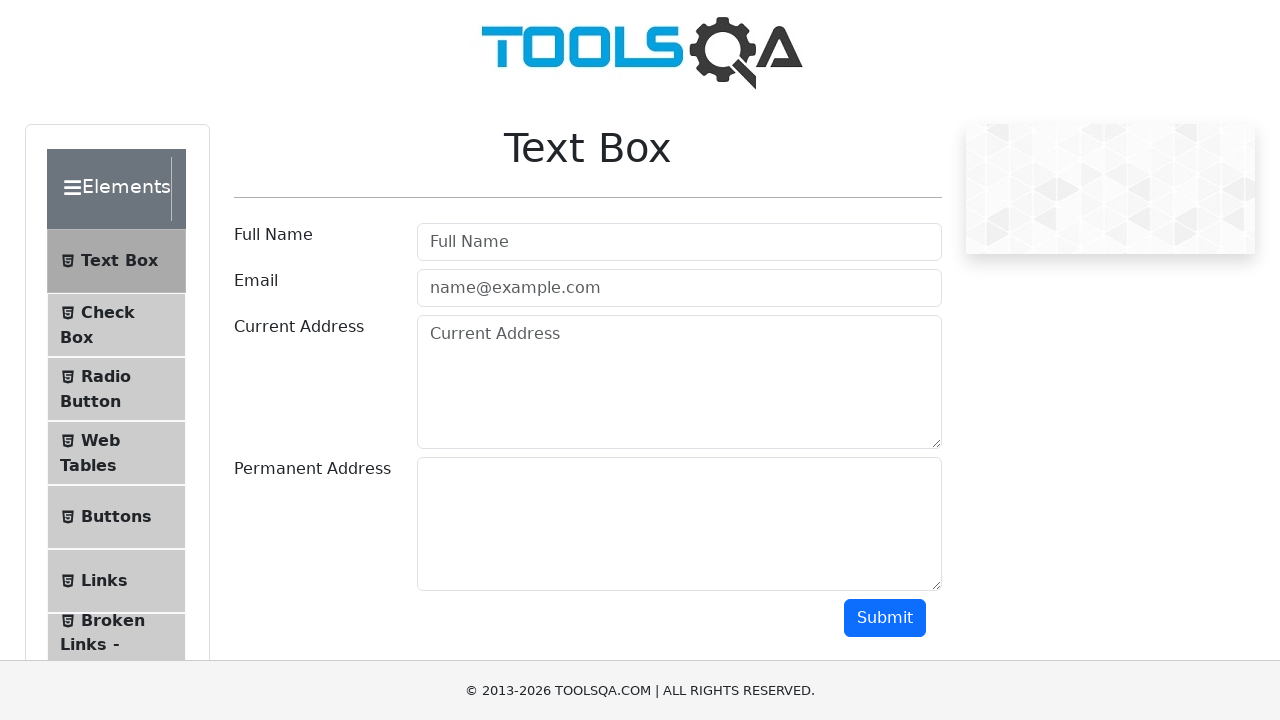

Clicked on Full Name field at (679, 242) on internal:attr=[placeholder="Full Name"i]
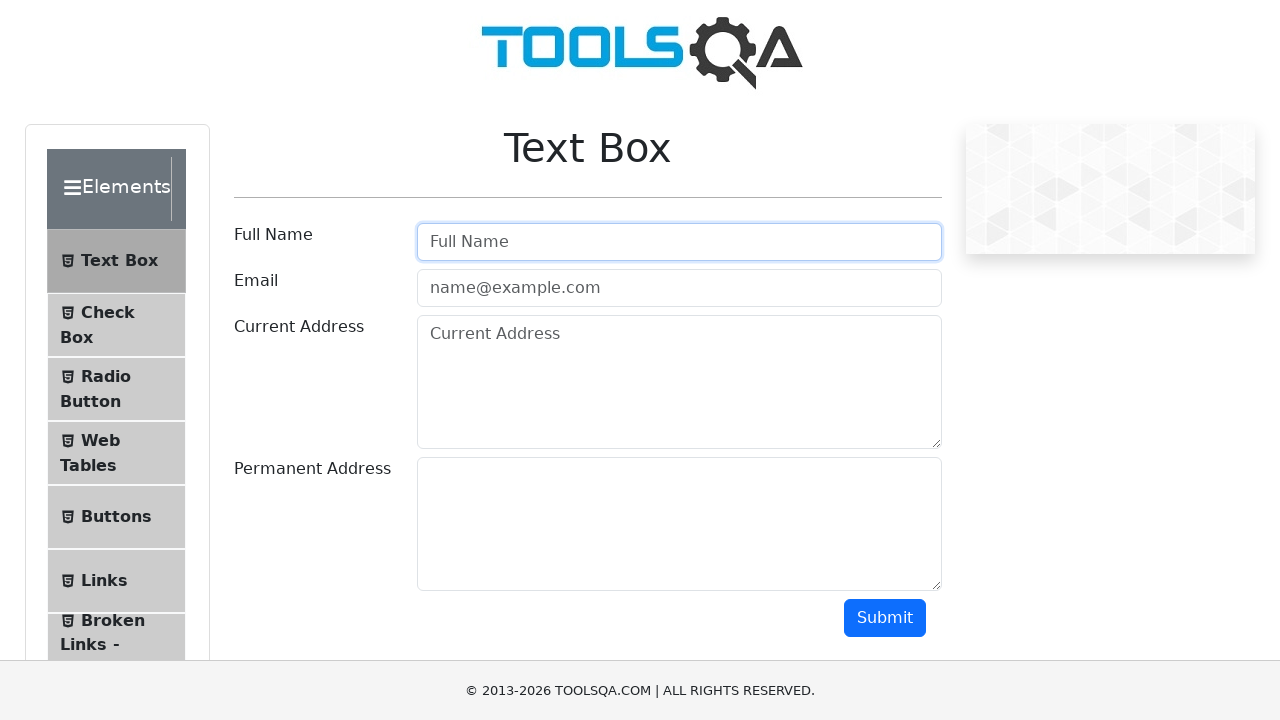

Filled Full Name field with 'Aleks Stef' on internal:attr=[placeholder="Full Name"i]
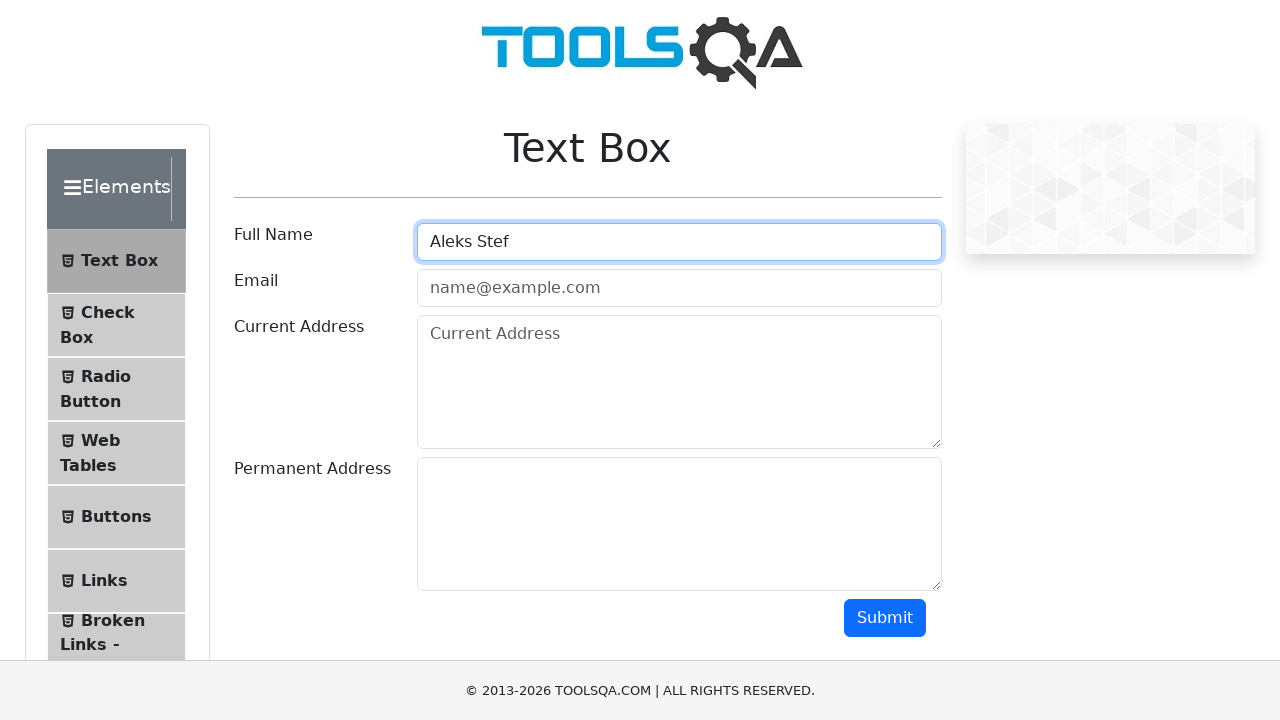

Clicked on Email field at (679, 288) on internal:attr=[placeholder="name@example.com"i]
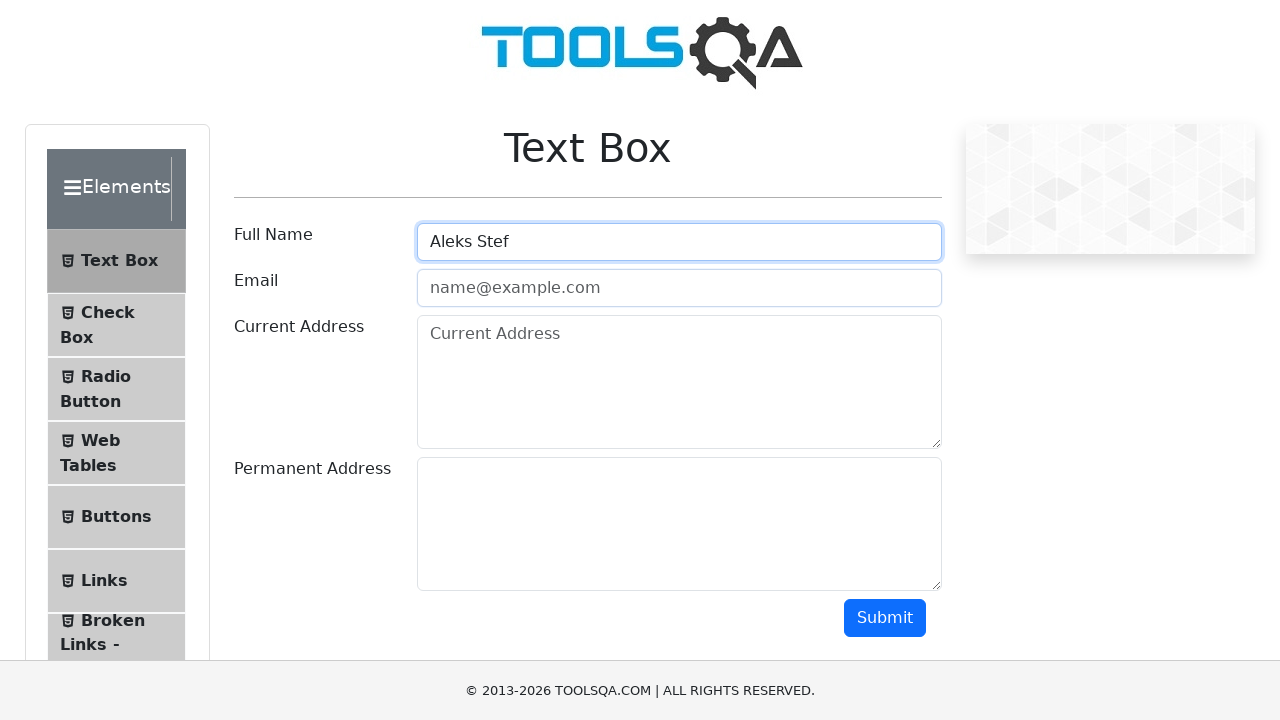

Filled Email field with 'astef@mail.com' on internal:attr=[placeholder="name@example.com"i]
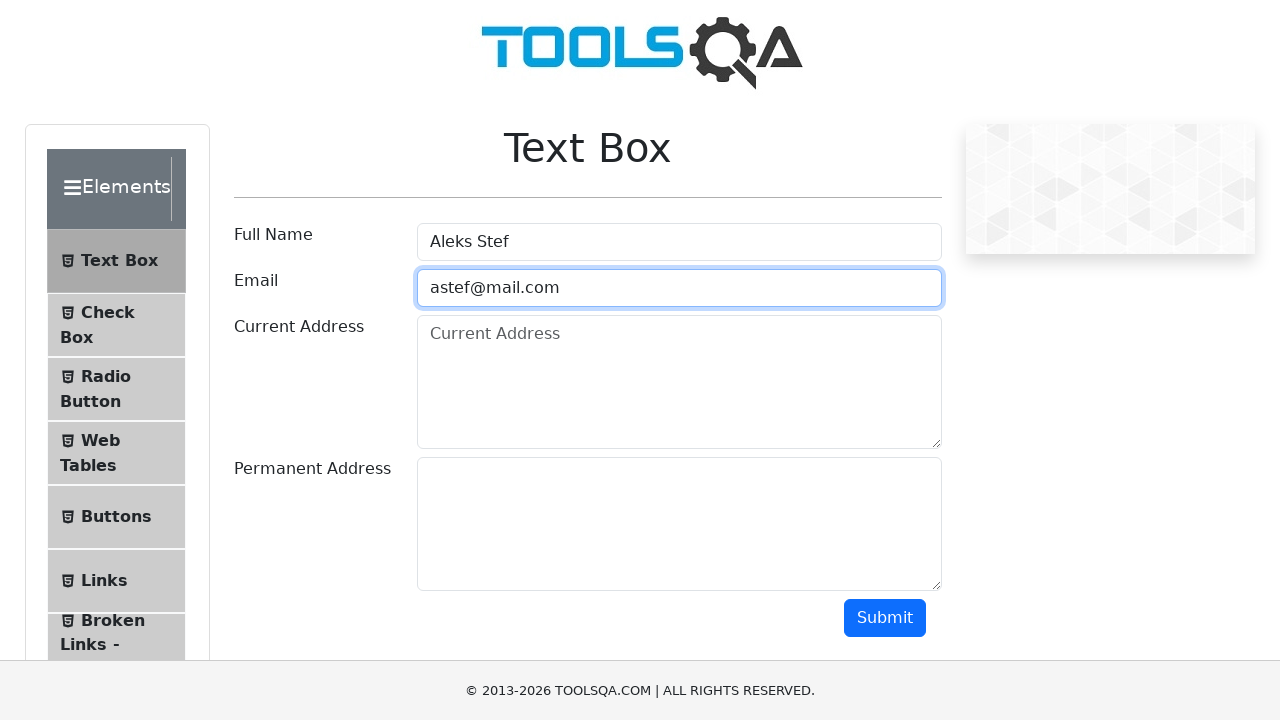

Clicked on Current Address field at (679, 382) on internal:attr=[placeholder="Current Address"i]
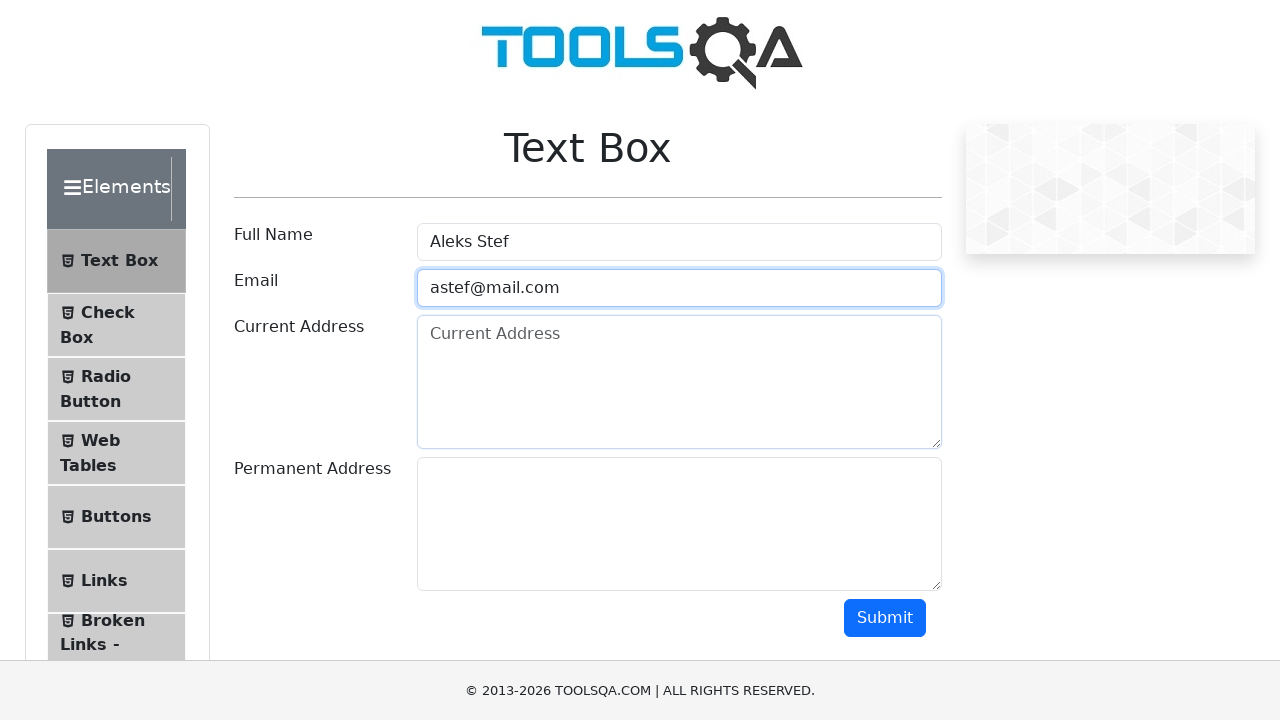

Filled Current Address field with 'ABC, 1000 - Skopje' on internal:attr=[placeholder="Current Address"i]
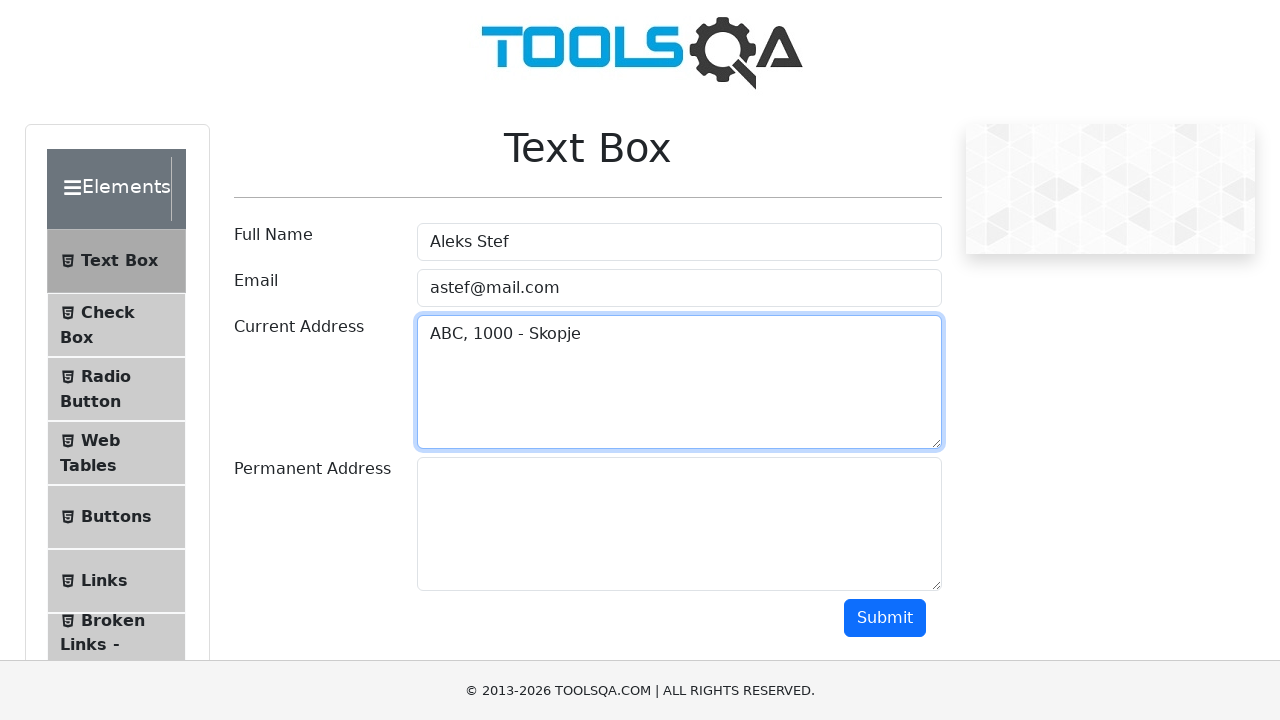

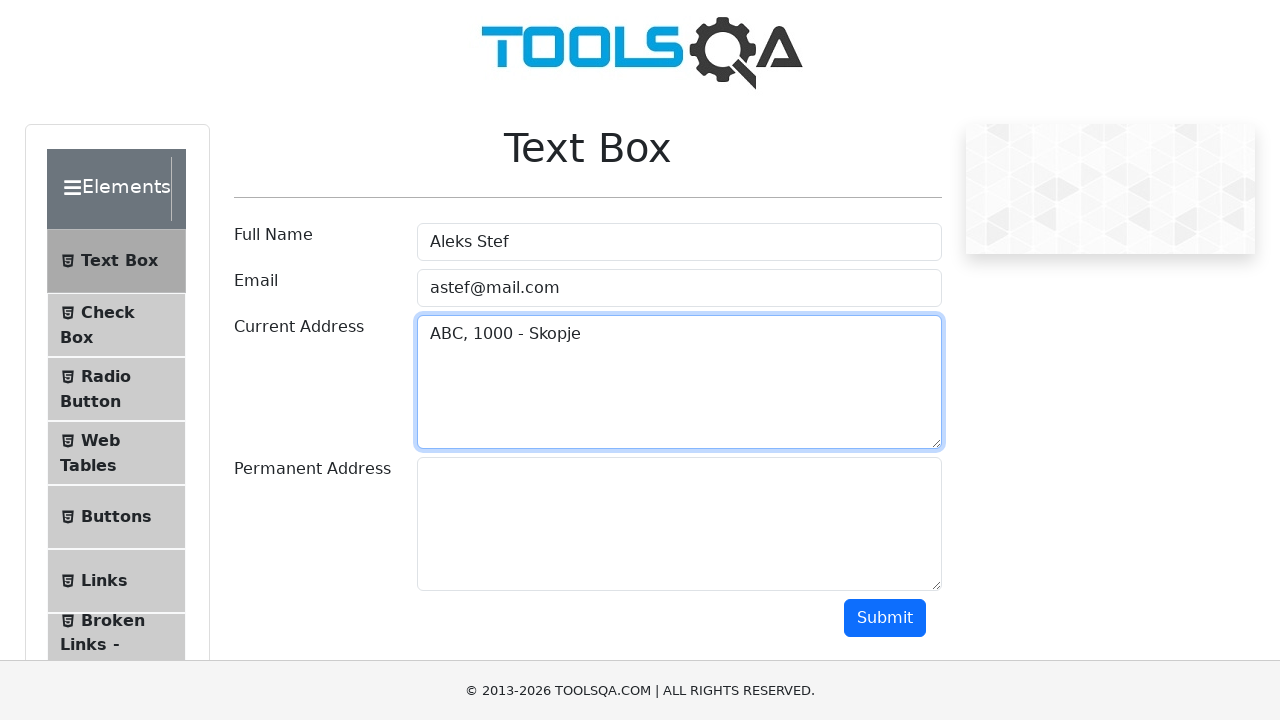